Tests that new todo items are appended to the bottom of the list by creating 3 items and verifying the count.

Starting URL: https://demo.playwright.dev/todomvc

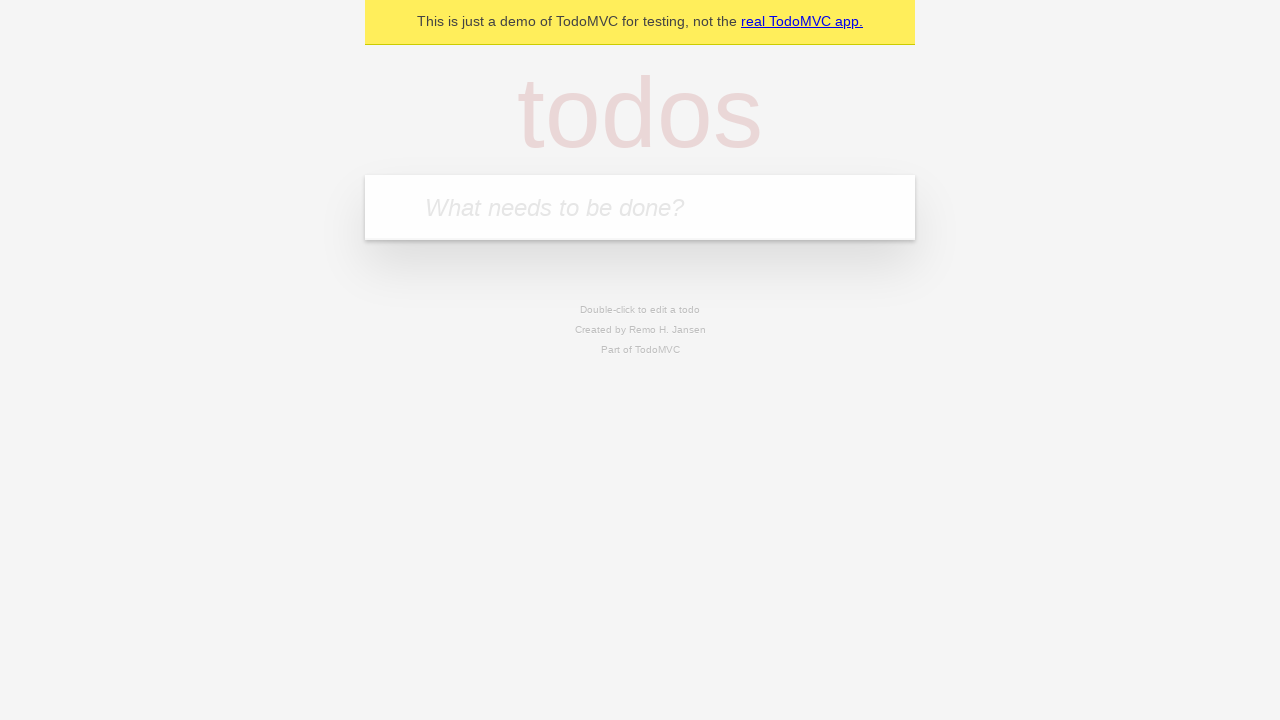

Filled input field with first todo item 'buy some cheese' on internal:attr=[placeholder="What needs to be done?"i]
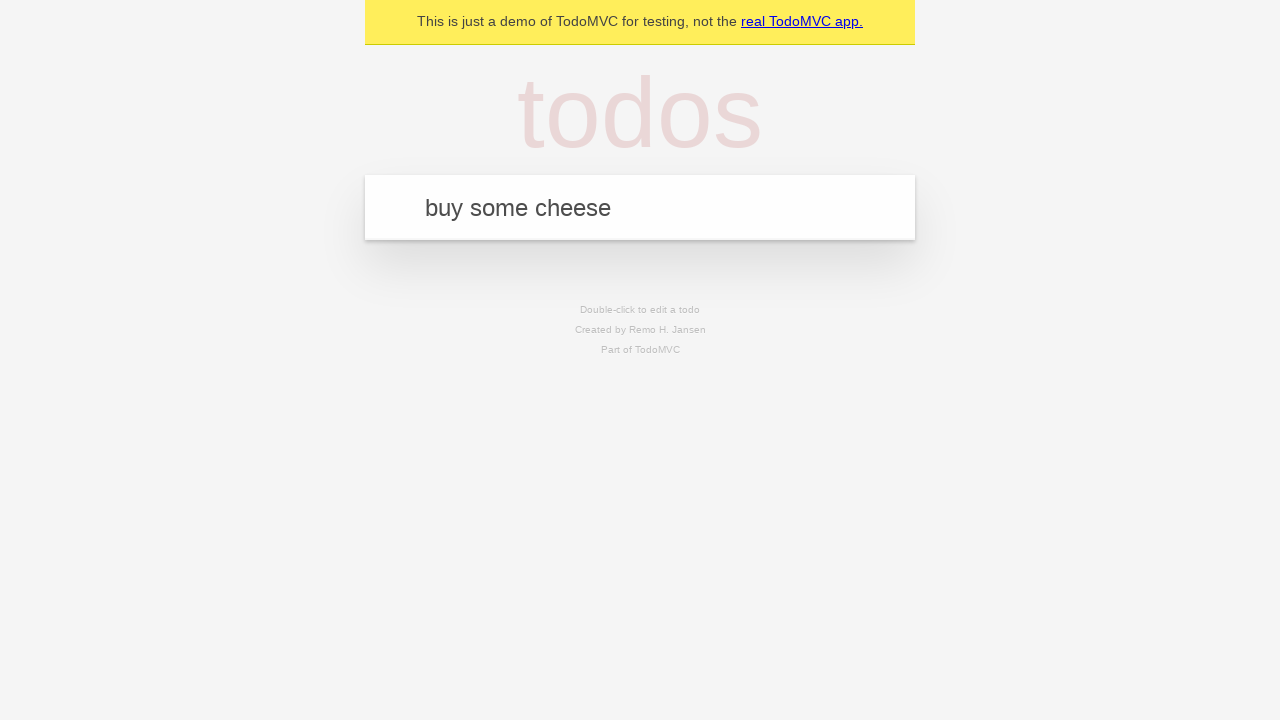

Pressed Enter to add first todo item on internal:attr=[placeholder="What needs to be done?"i]
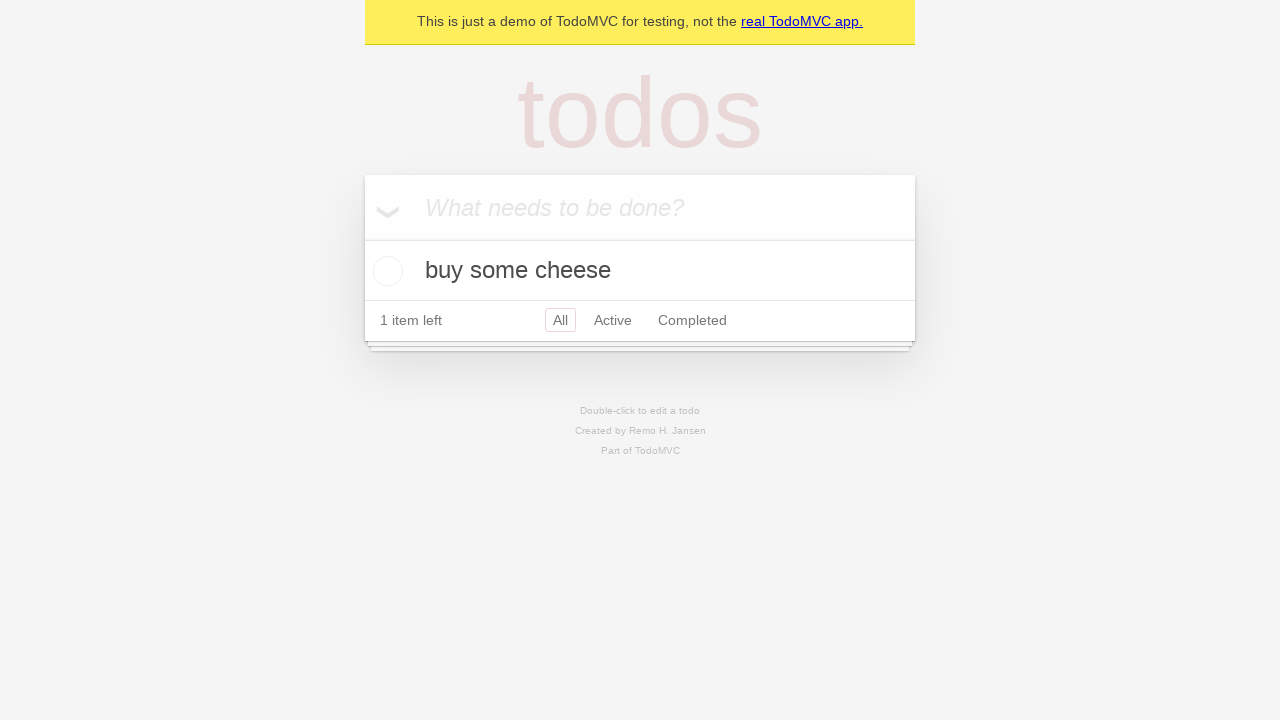

Filled input field with second todo item 'feed the cat' on internal:attr=[placeholder="What needs to be done?"i]
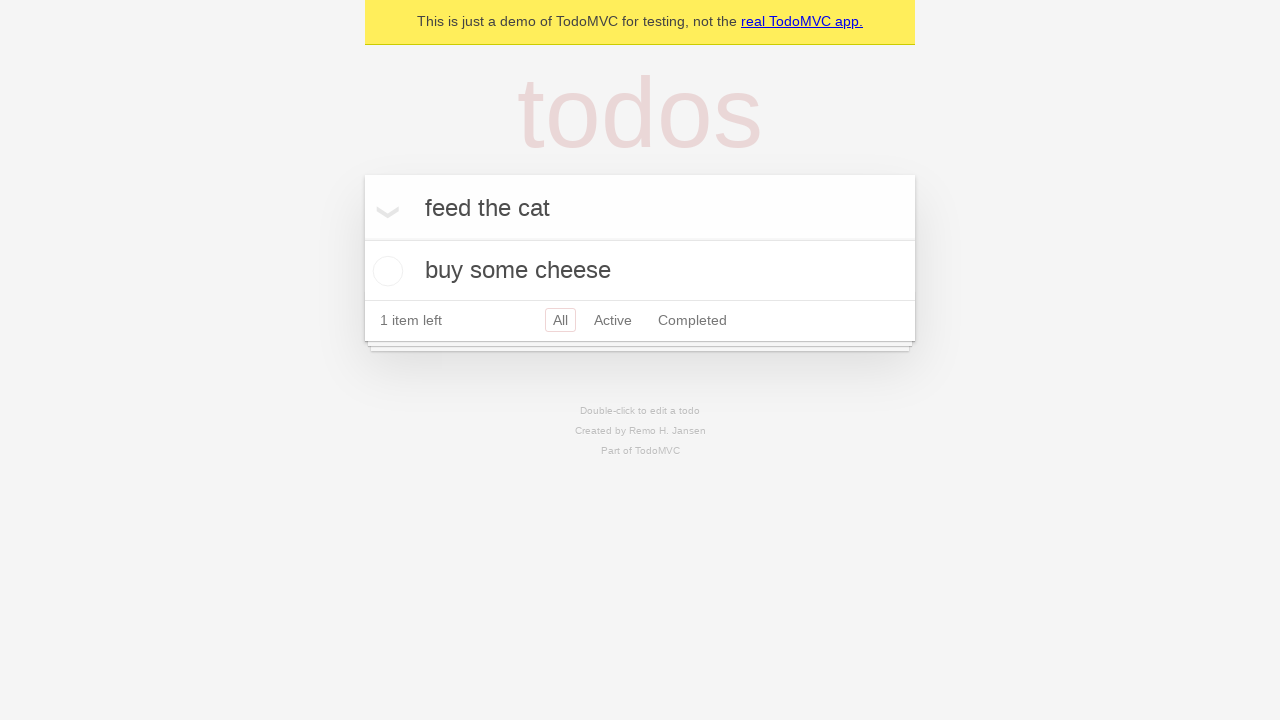

Pressed Enter to add second todo item on internal:attr=[placeholder="What needs to be done?"i]
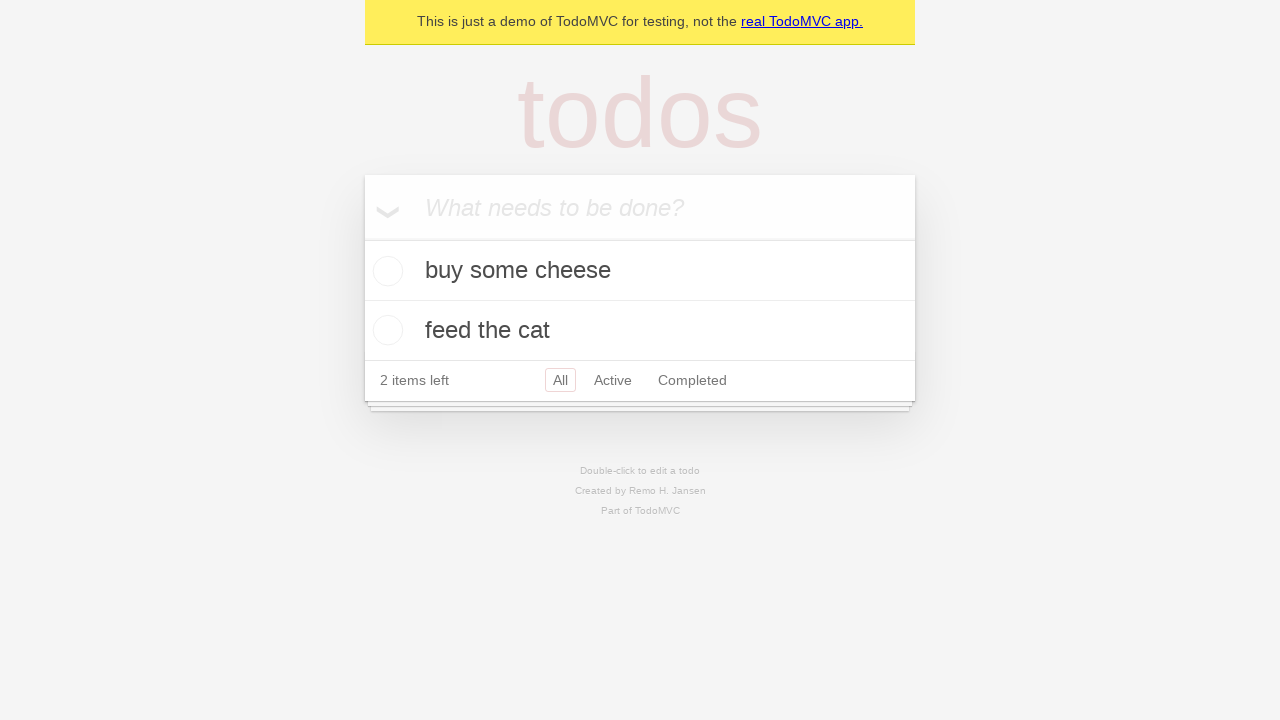

Filled input field with third todo item 'book a doctors appointment' on internal:attr=[placeholder="What needs to be done?"i]
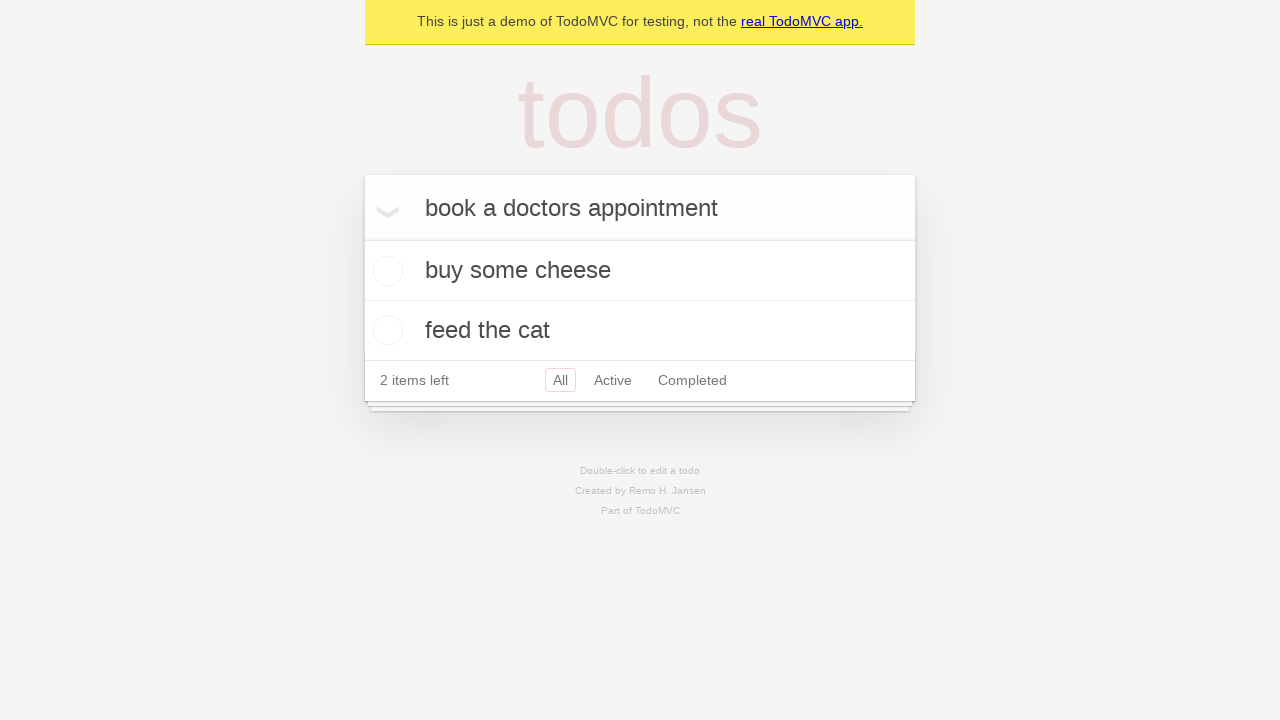

Pressed Enter to add third todo item on internal:attr=[placeholder="What needs to be done?"i]
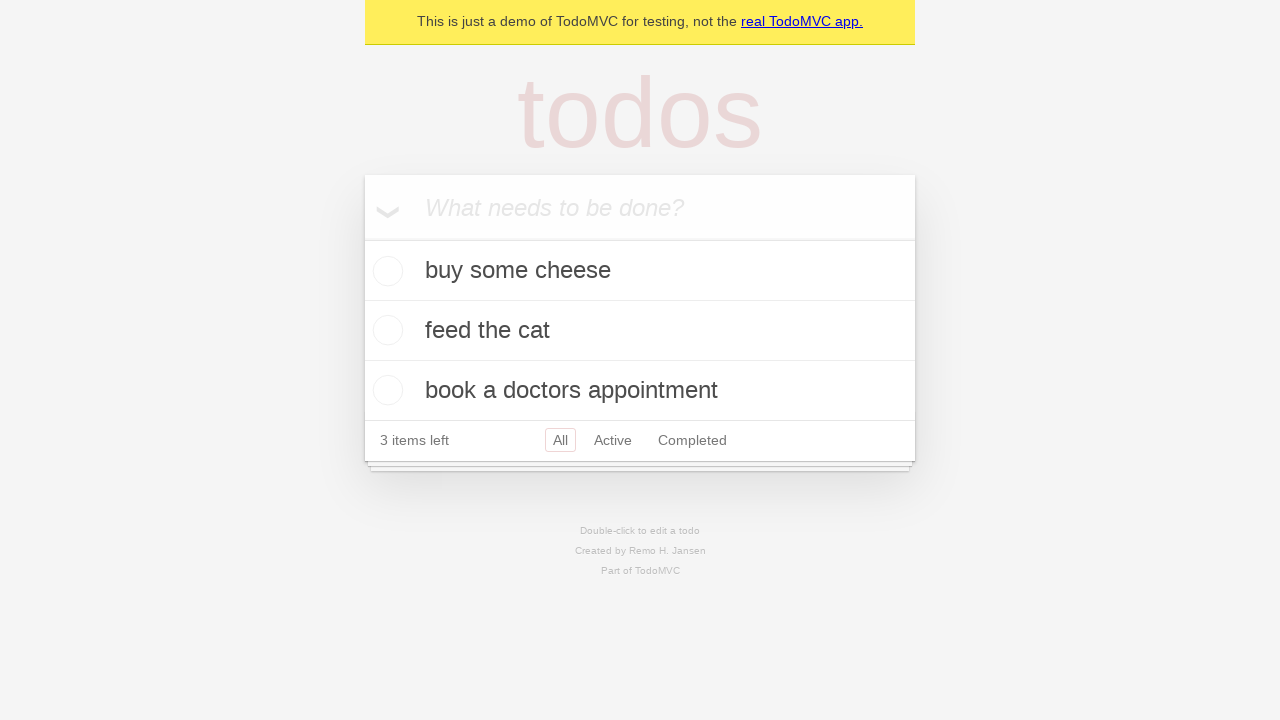

Todo count selector loaded, verifying all 3 items were appended to the list
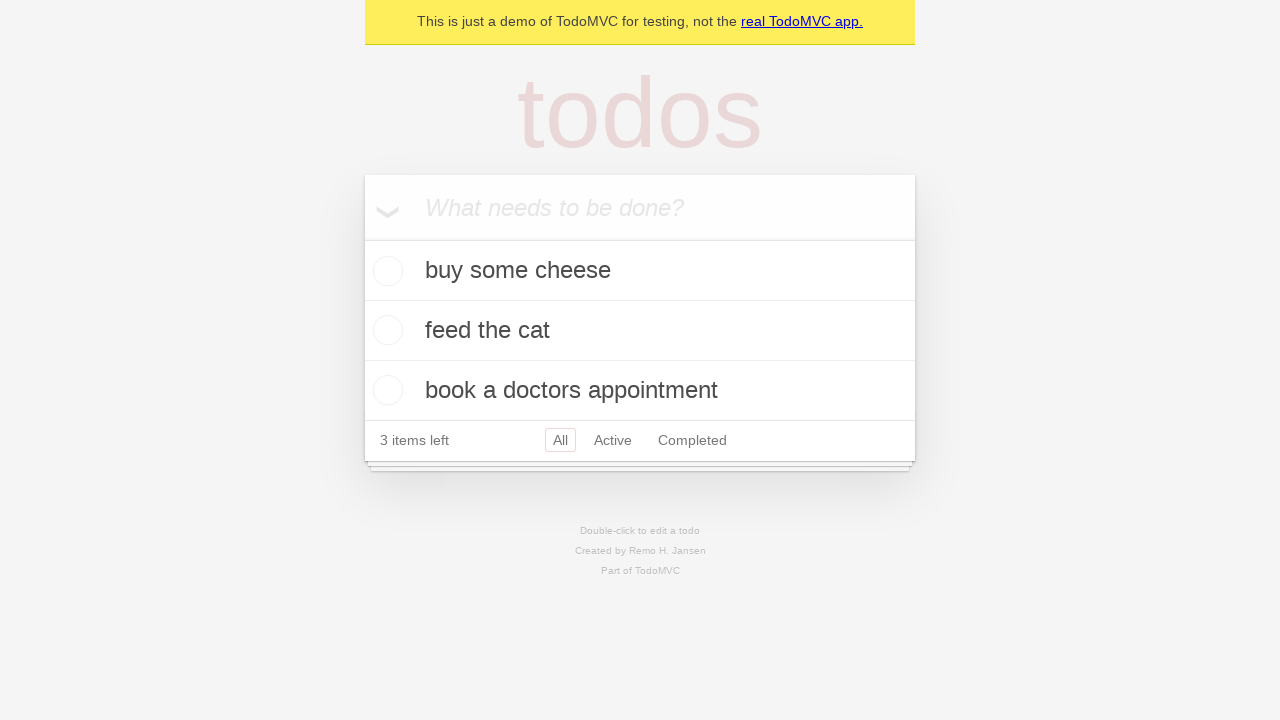

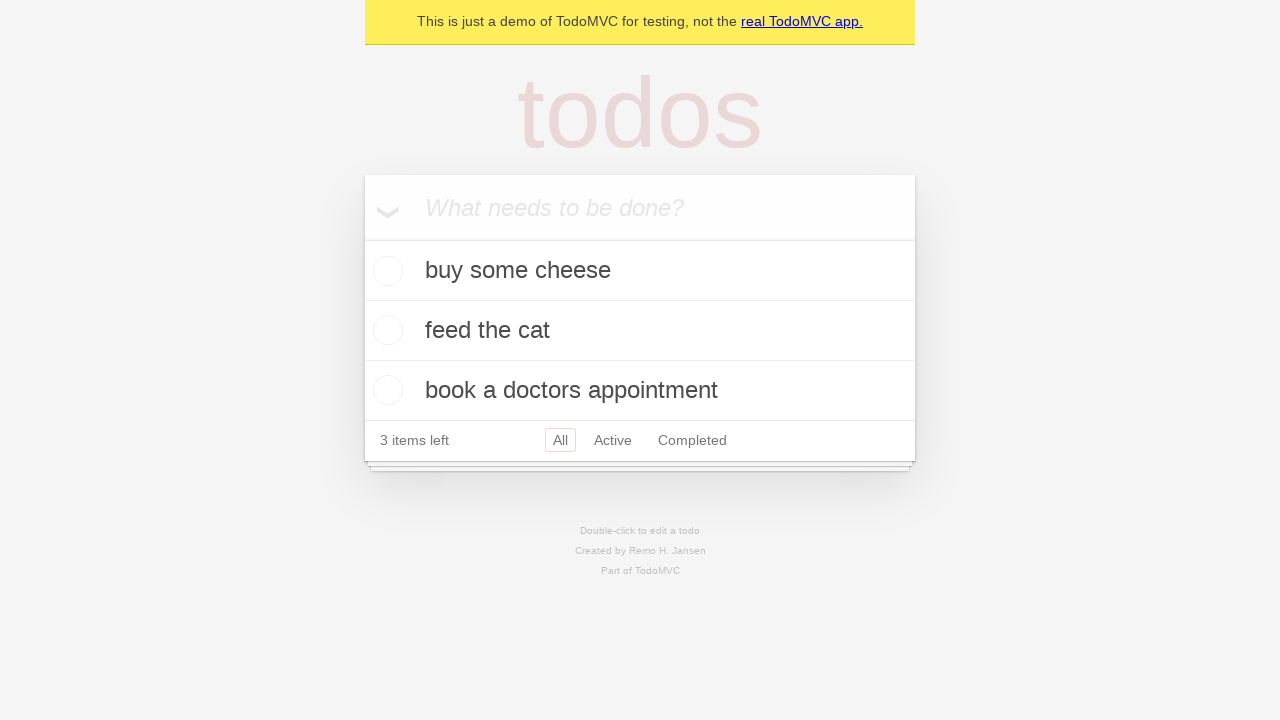